Tests radio button selection functionality by clicking three different radio buttons using various selector methods

Starting URL: https://formy-project.herokuapp.com/radiobutton

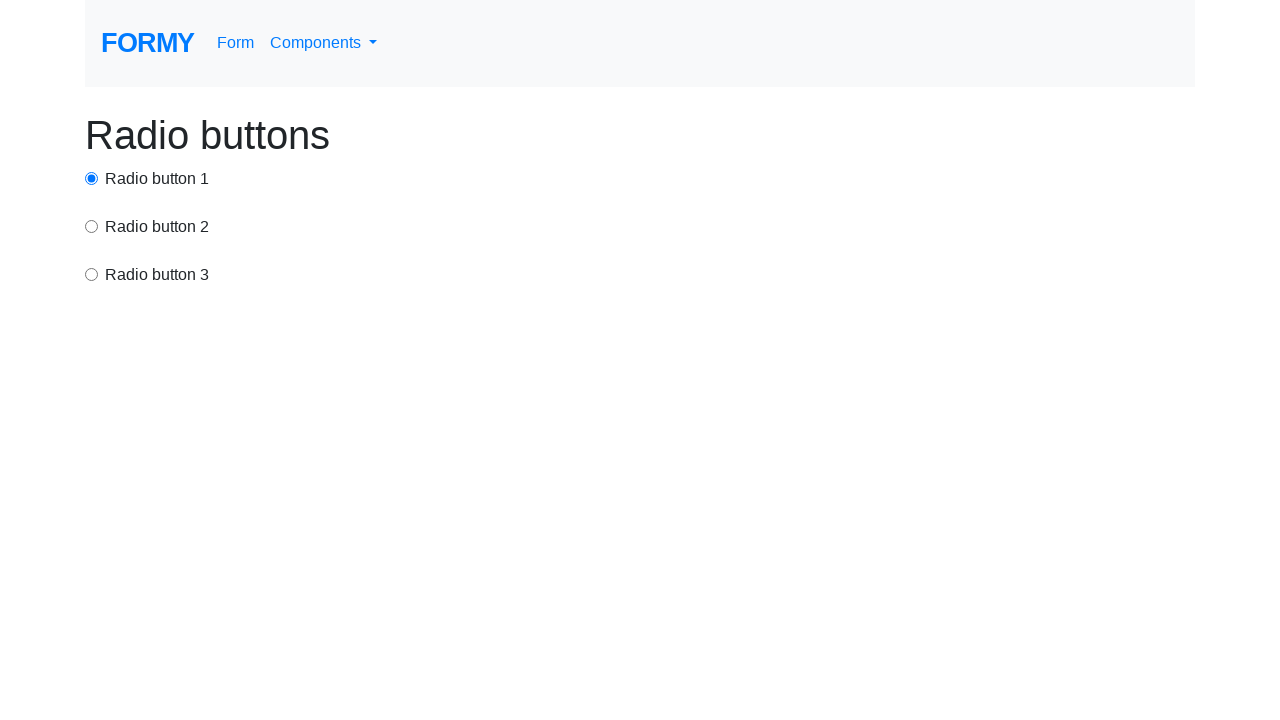

Clicked the first radio button using id selector at (92, 178) on #radio-button-1
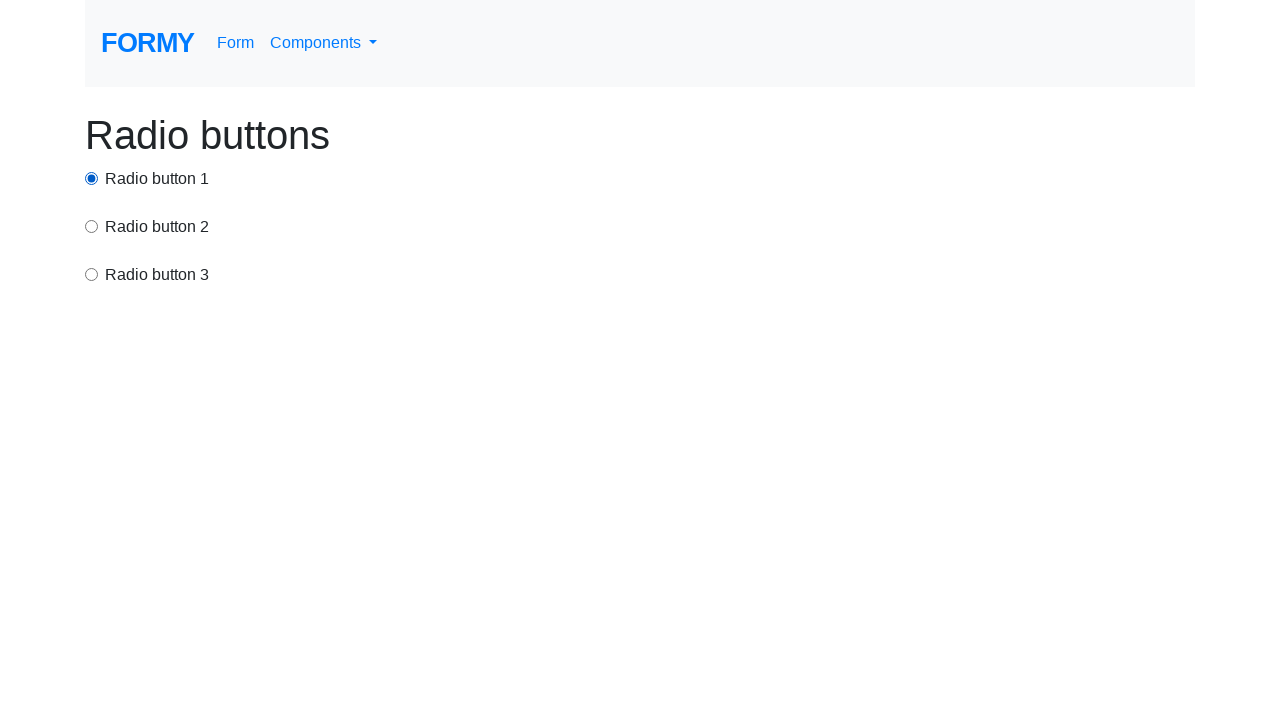

Clicked the second radio button using CSS selector at (92, 226) on .form-check-input[value='option2']
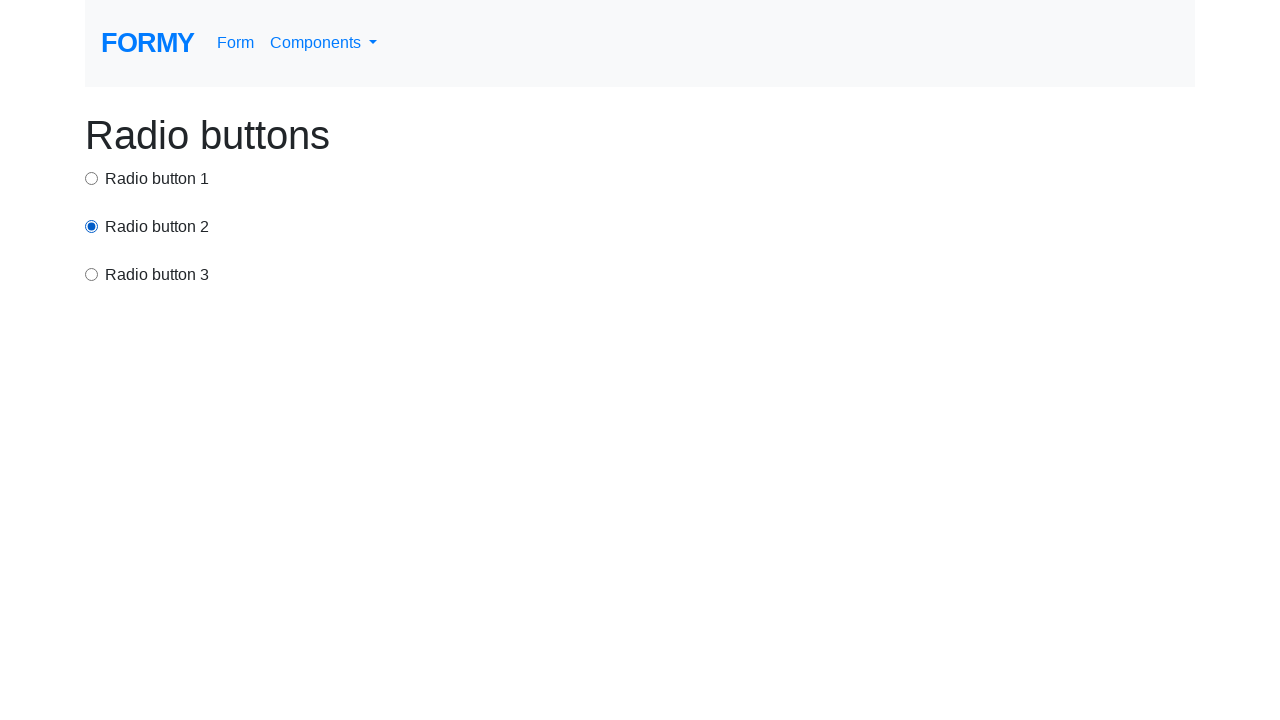

Clicked the third radio button using XPath selector at (92, 274) on xpath=/html/body/div/div[3]/input
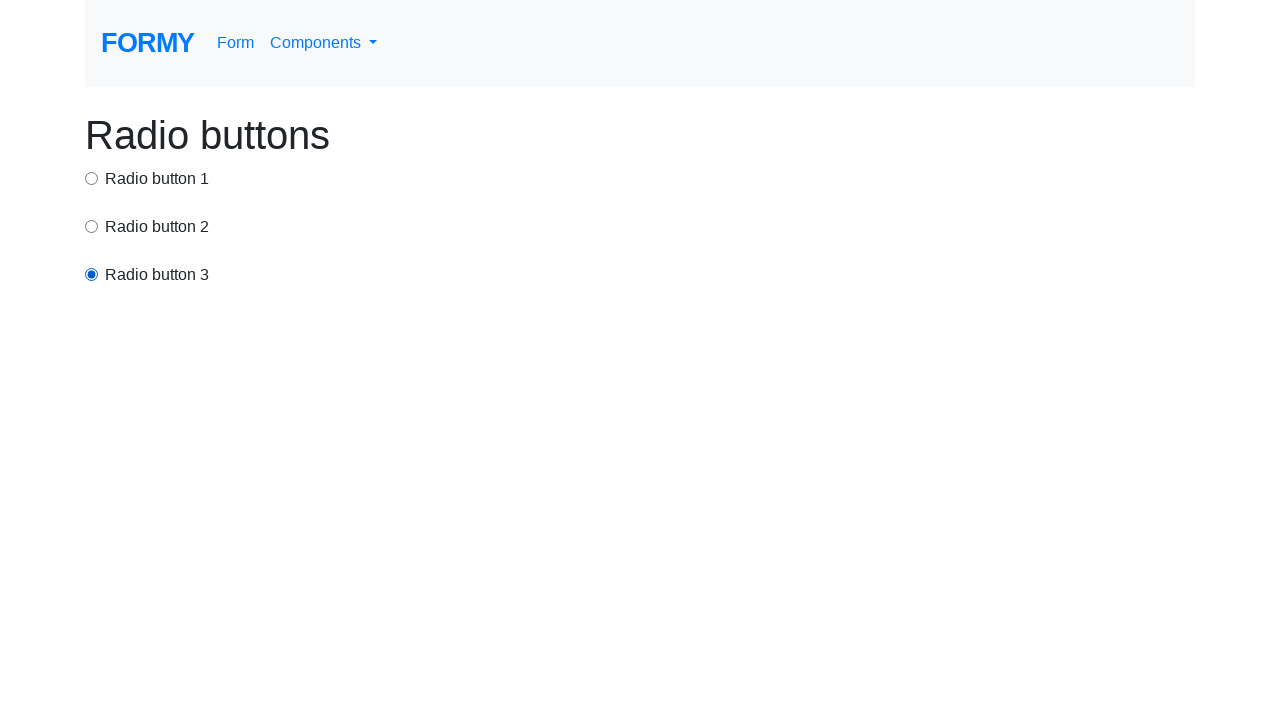

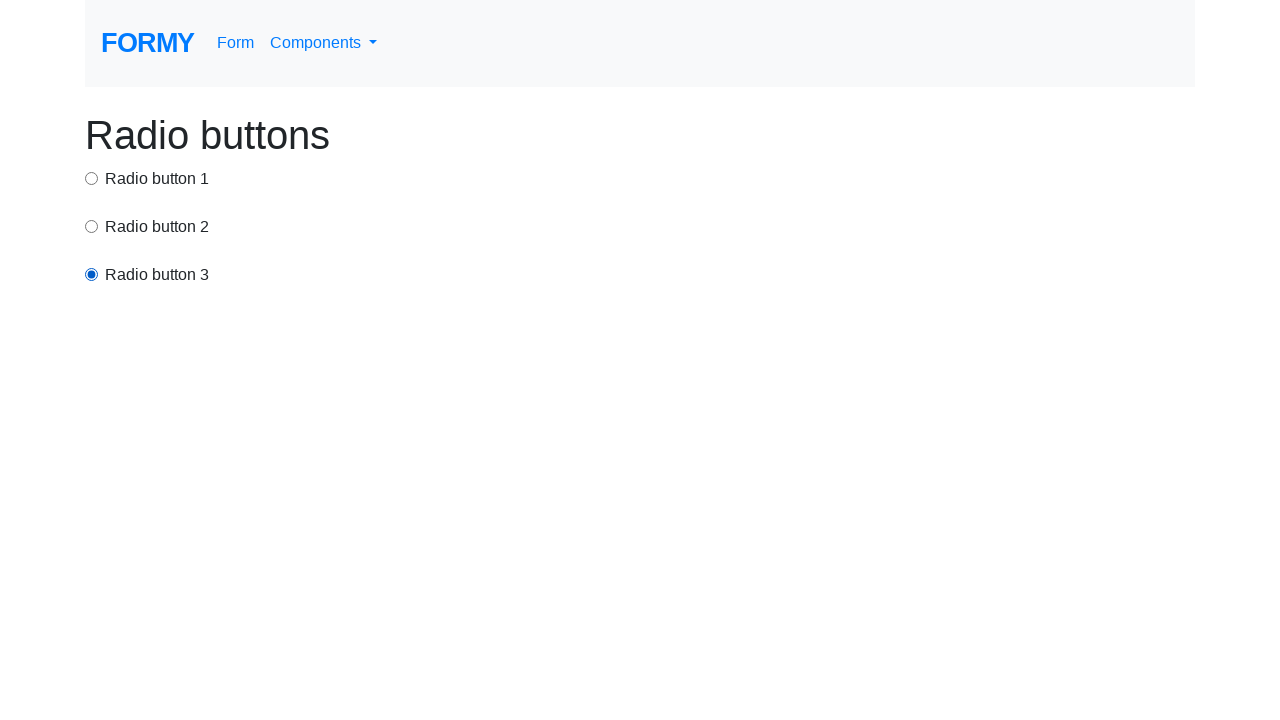